Tests sorting the Due column in ascending order by clicking the column header and verifying the values are sorted correctly using CSS pseudo-class selectors.

Starting URL: http://the-internet.herokuapp.com/tables

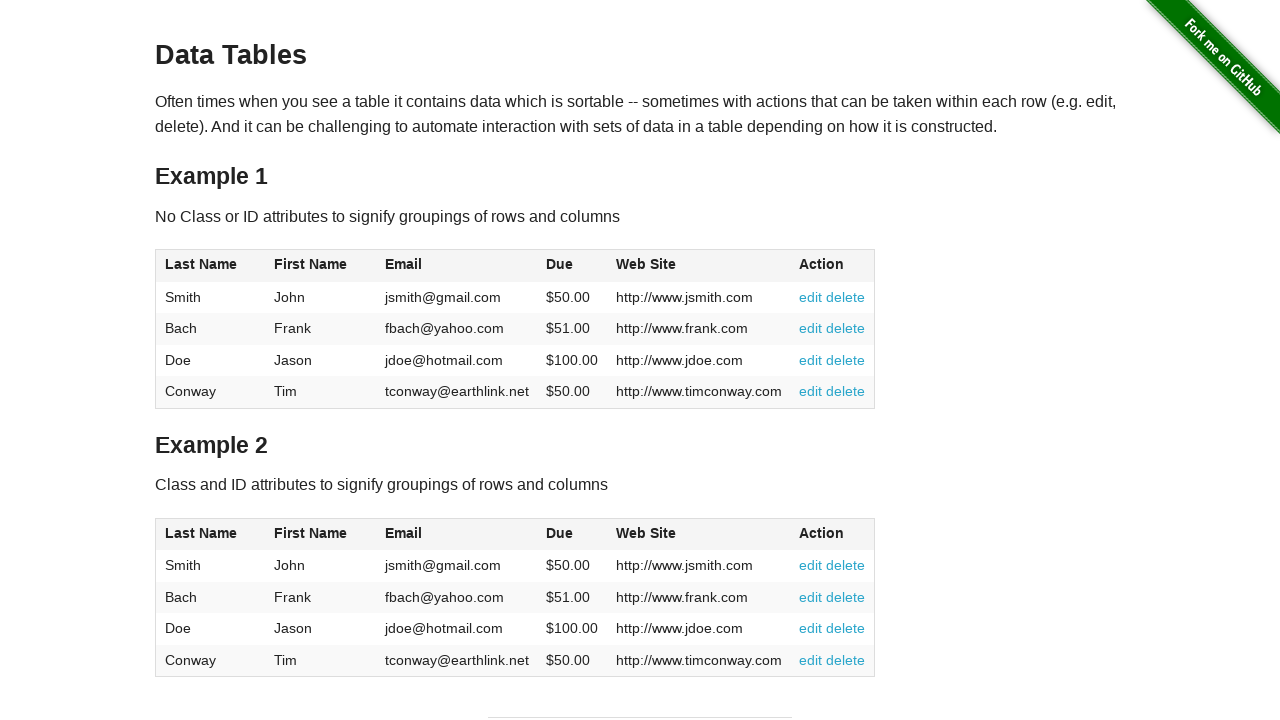

Clicked Due column header to sort ascending at (572, 266) on #table1 thead tr th:nth-of-type(4)
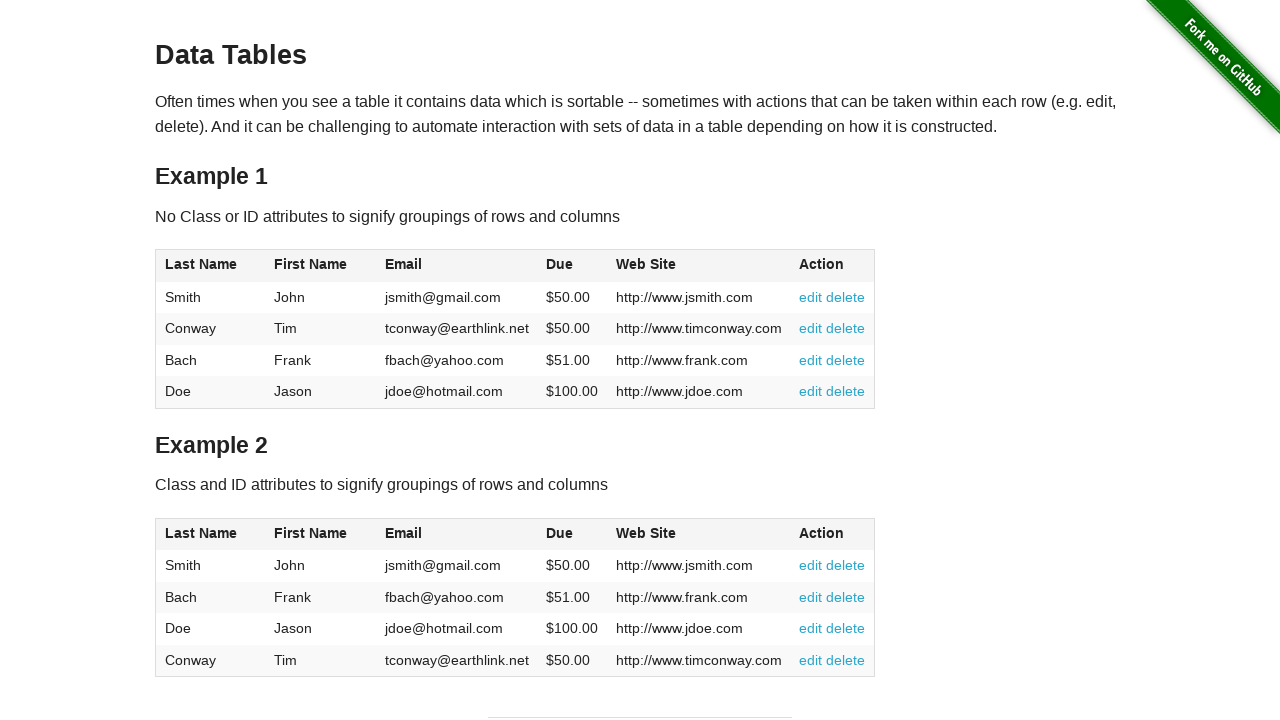

Verified Due column values loaded after sorting
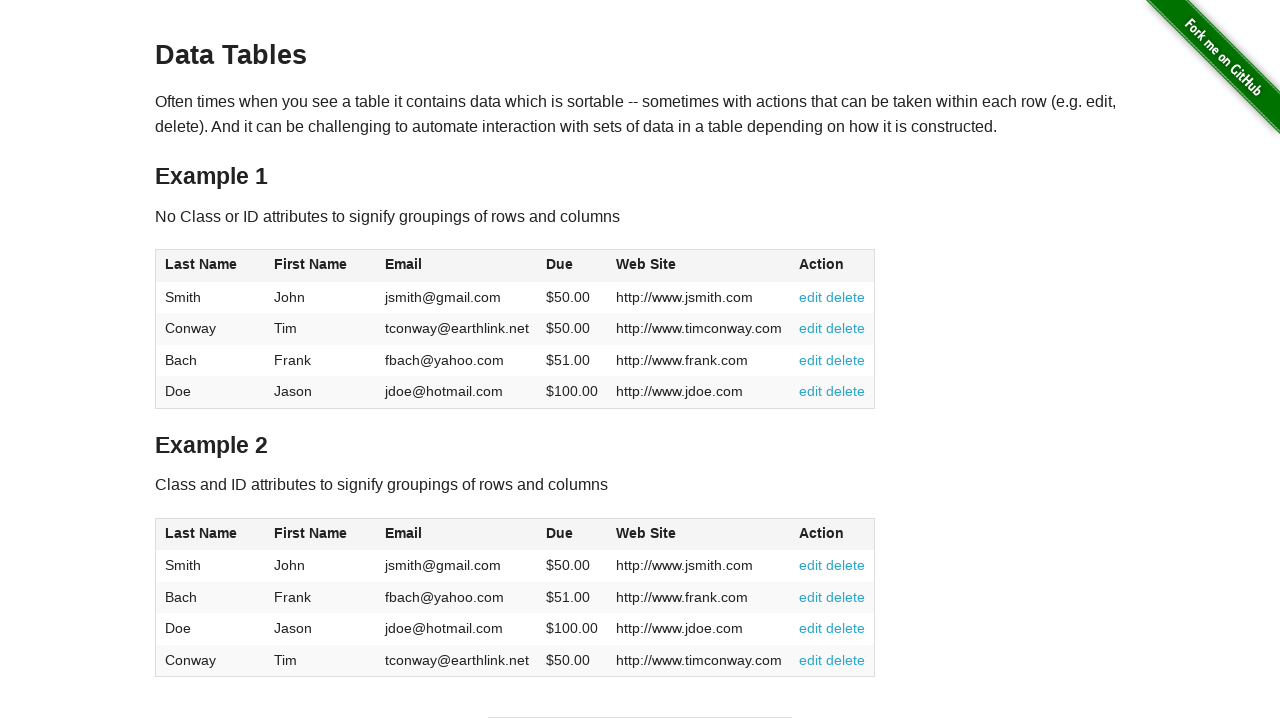

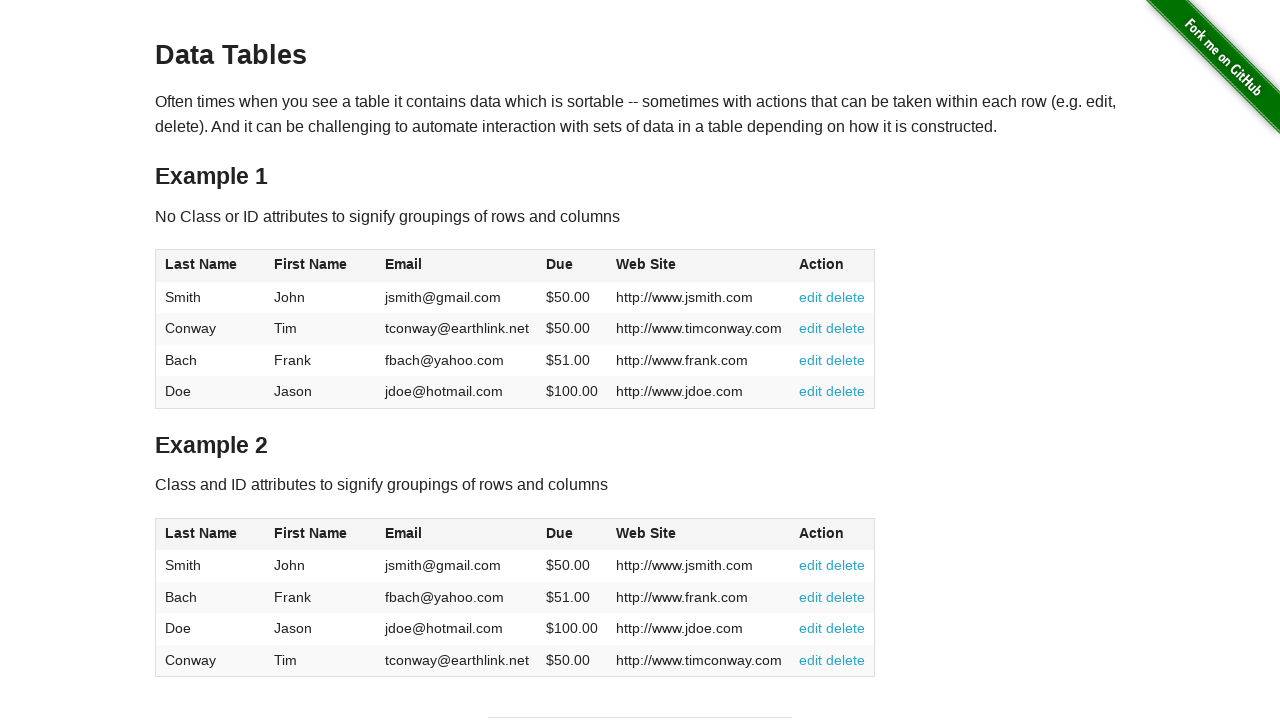